Navigates to Bilibili homepage and clicks on a channel link element to explore a content category

Starting URL: https://www.bilibili.com/

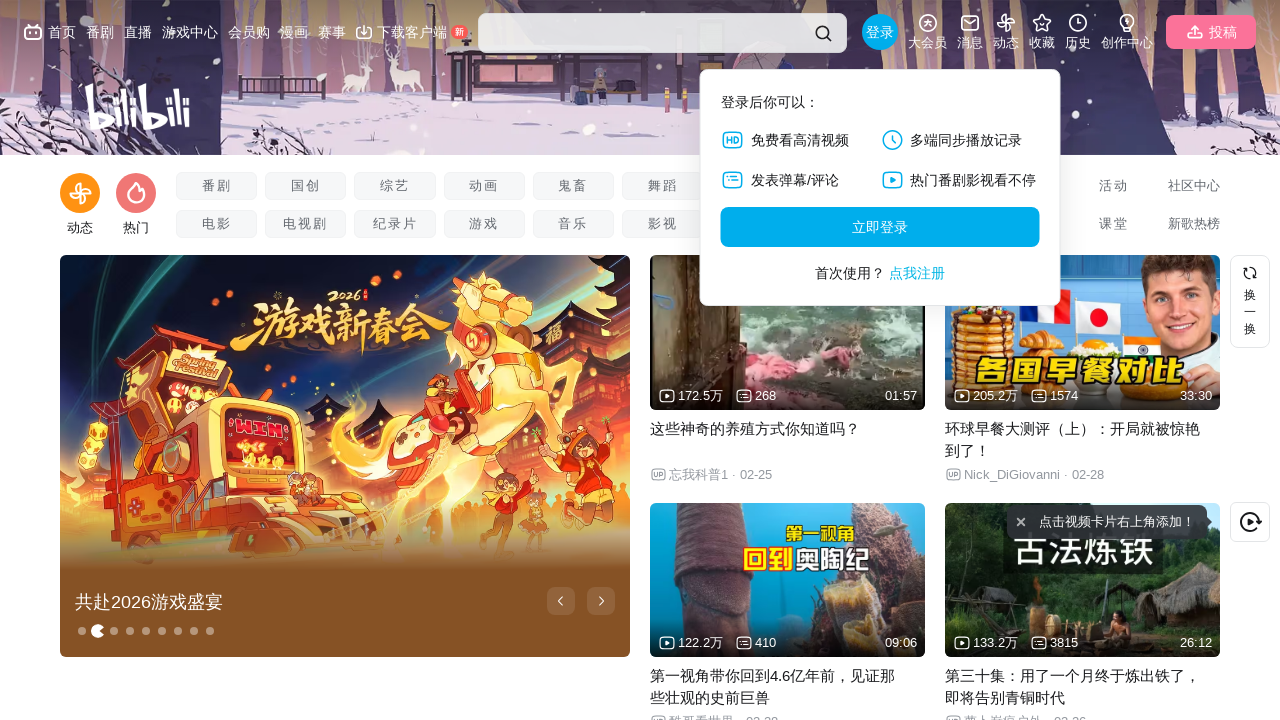

Channel links loaded on Bilibili homepage
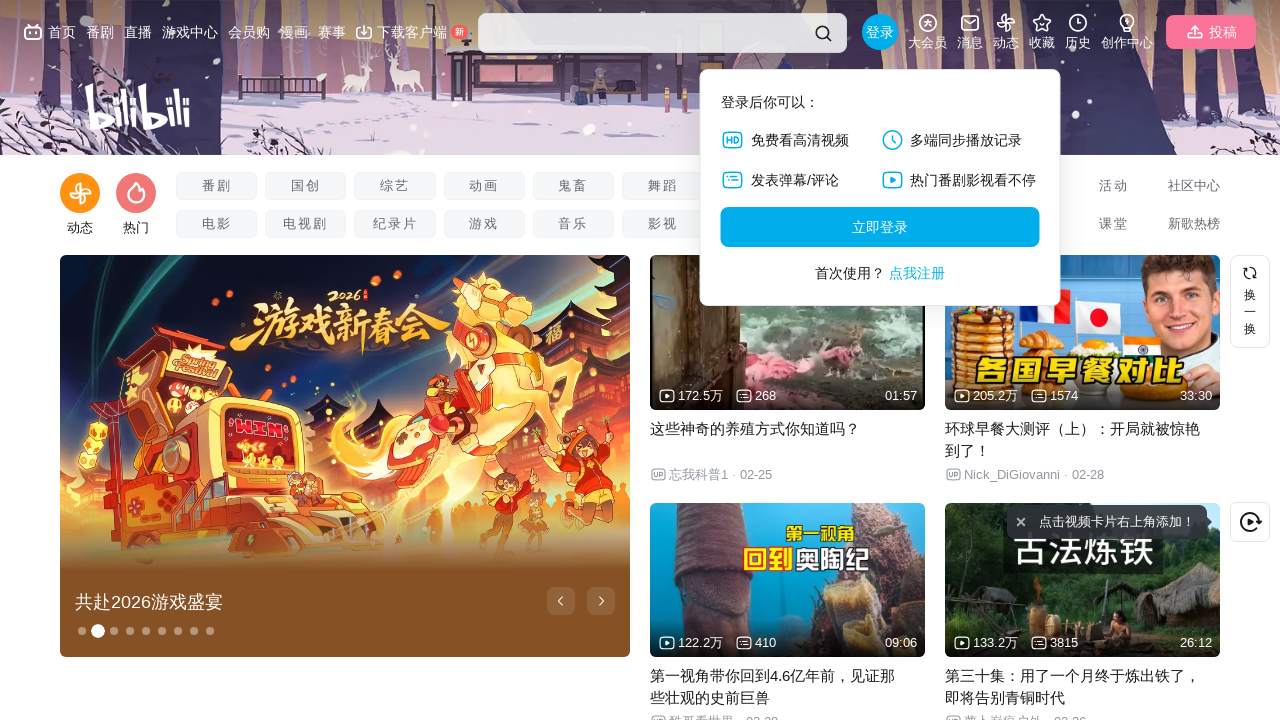

Clicked on first channel link to explore content category at (217, 186) on .channel-link
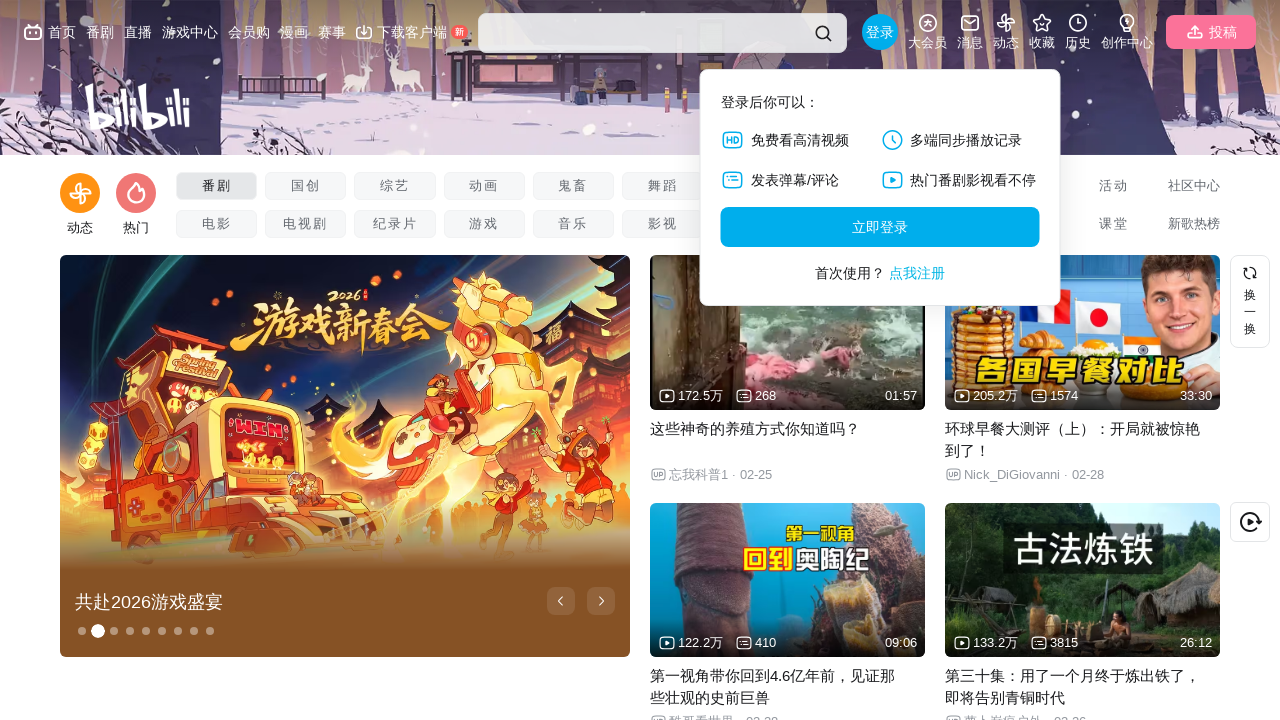

Channel page navigation completed
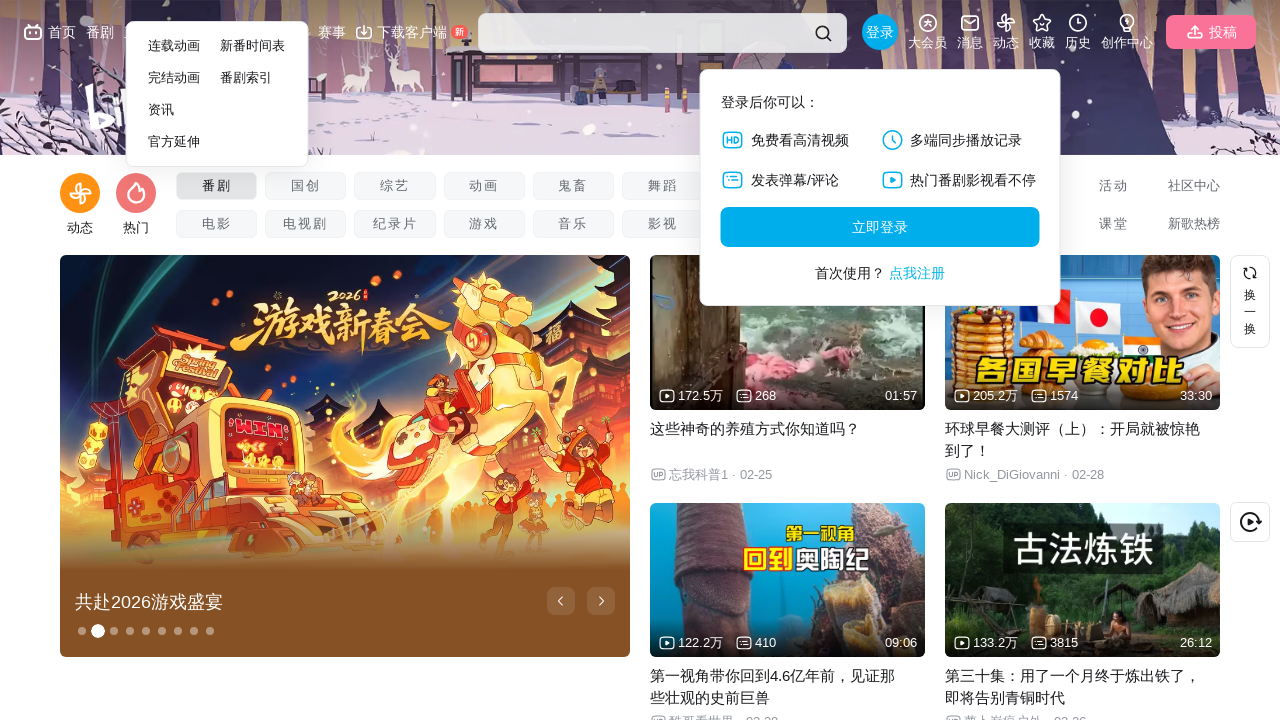

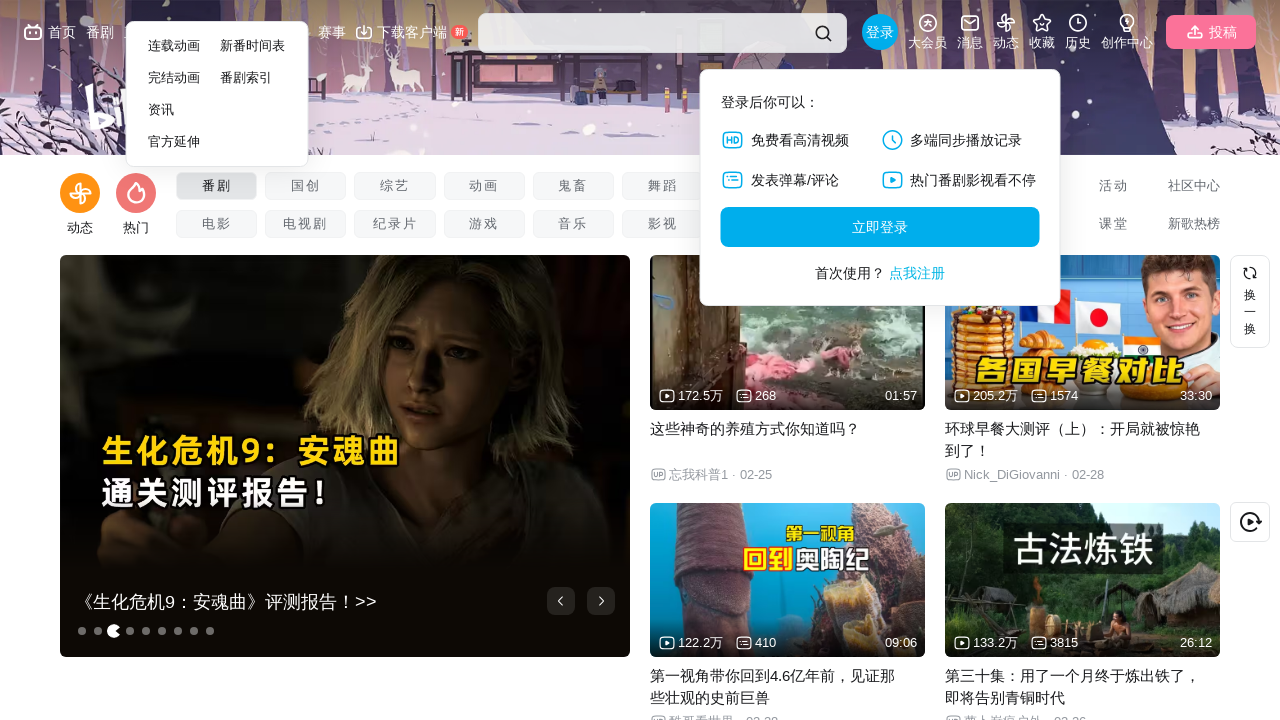